Navigates to a mortgage calculator website and scrolls to the loan term input field

Starting URL: https://mortgagecalculator.org

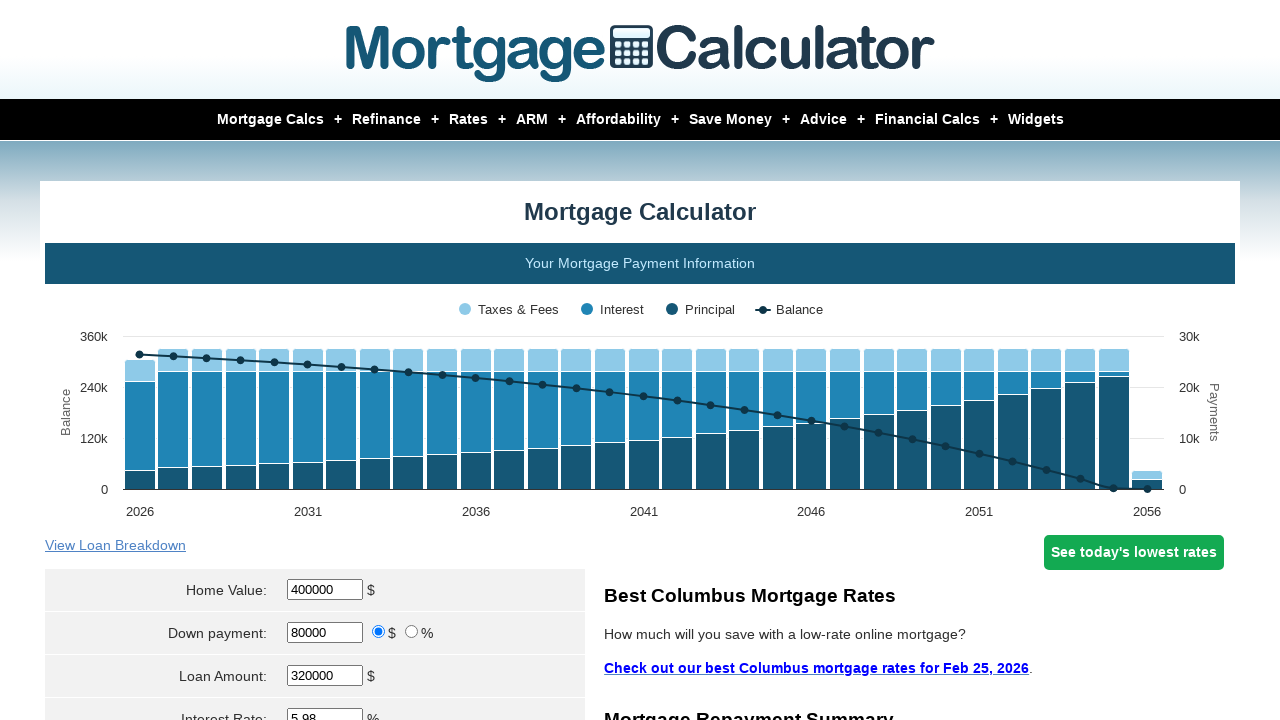

Waited 2500ms for mortgage calculator page to load
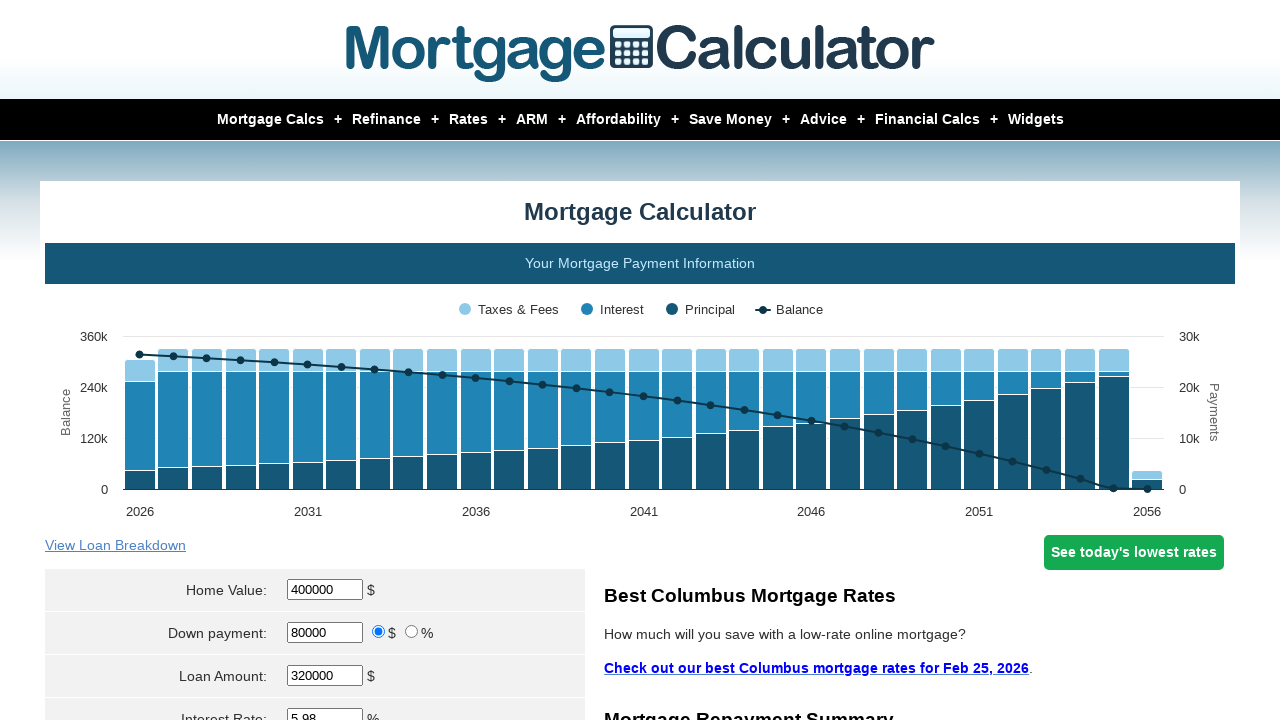

Located loan term input field element
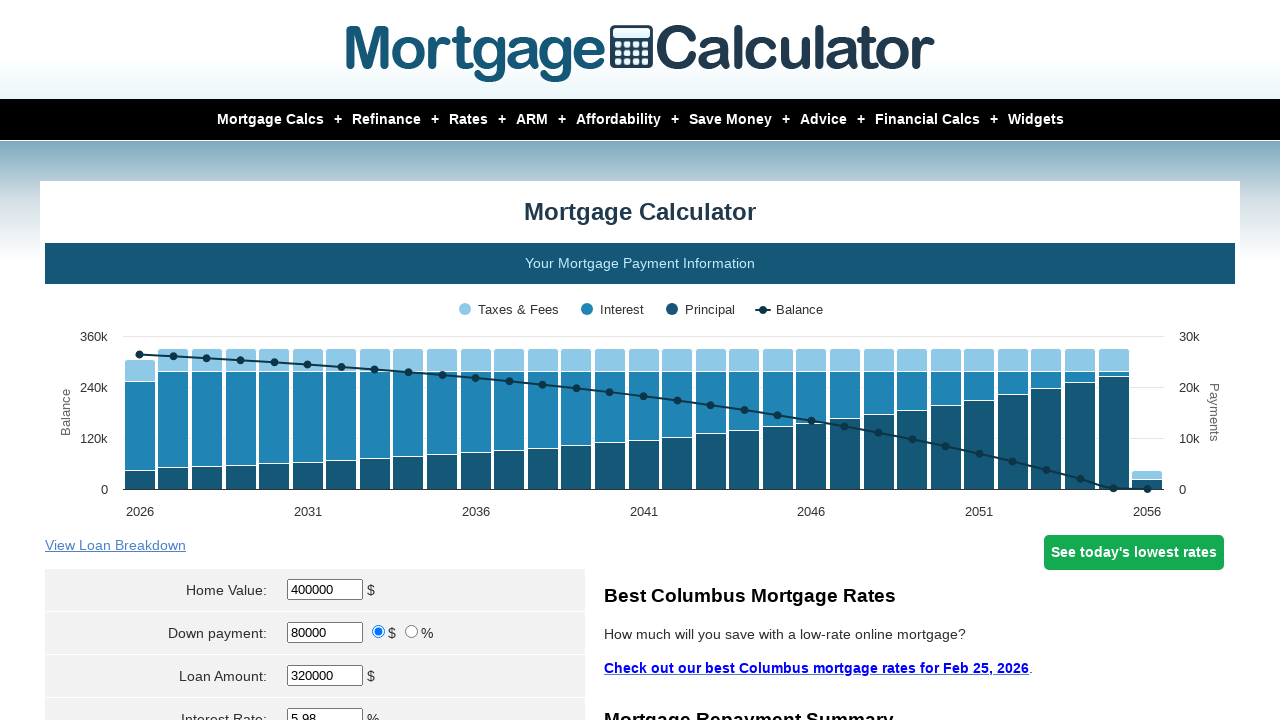

Scrolled to loan term input field
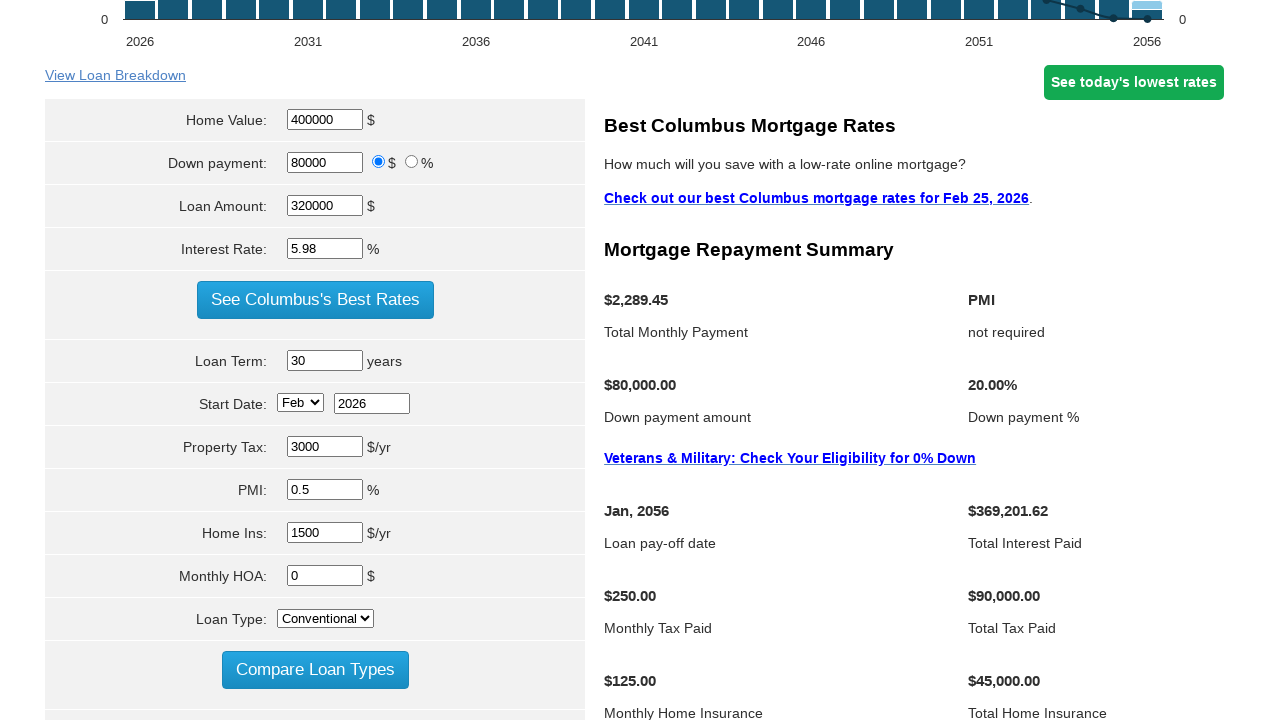

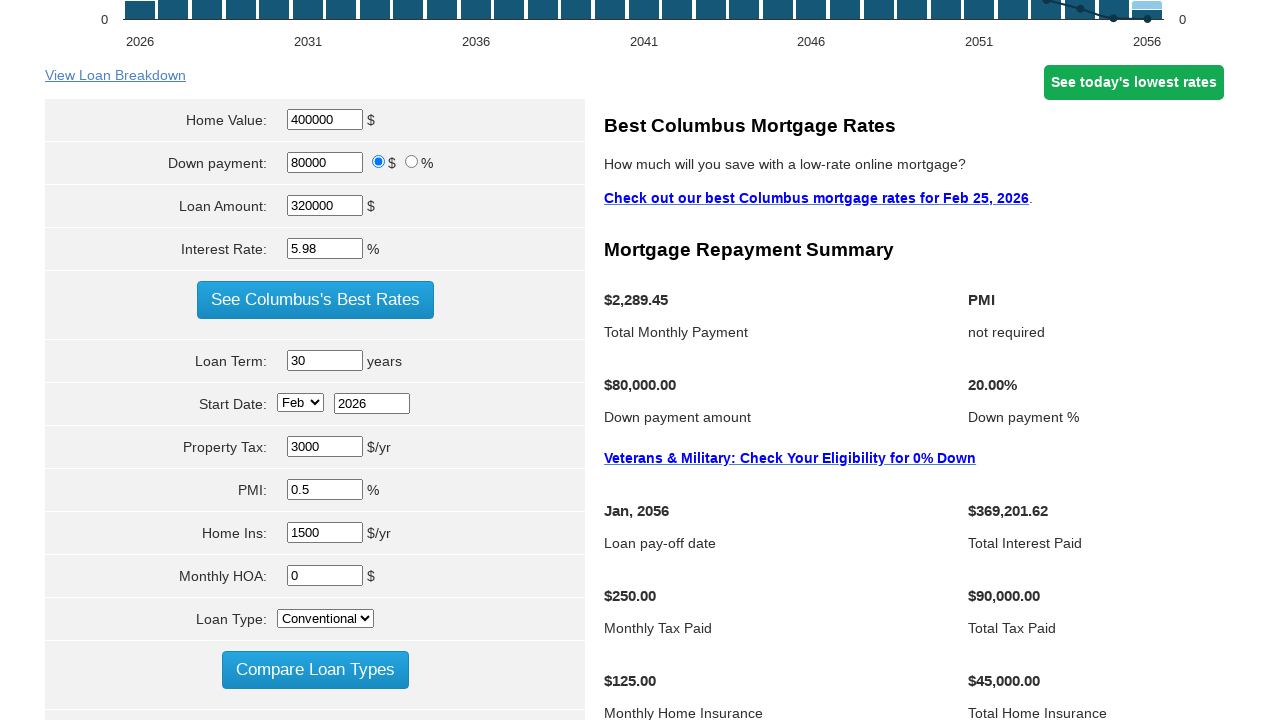